Tests iframe navigation by clicking through to the Nested Frames page, then switching between multiple nested frames (top-left, top-middle, top-right, and bottom) to verify their content is accessible.

Starting URL: https://the-internet.herokuapp.com/

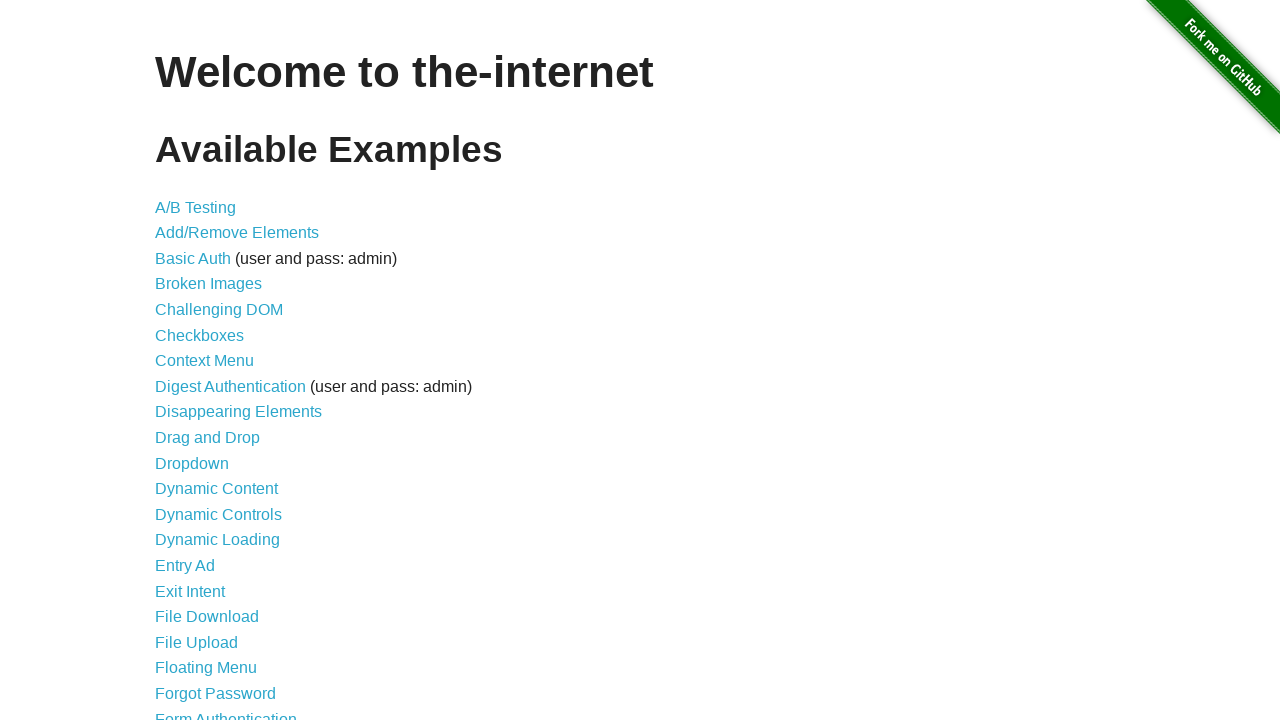

Clicked on 'Frames' link from home page at (182, 361) on xpath=//*[text()='Frames']
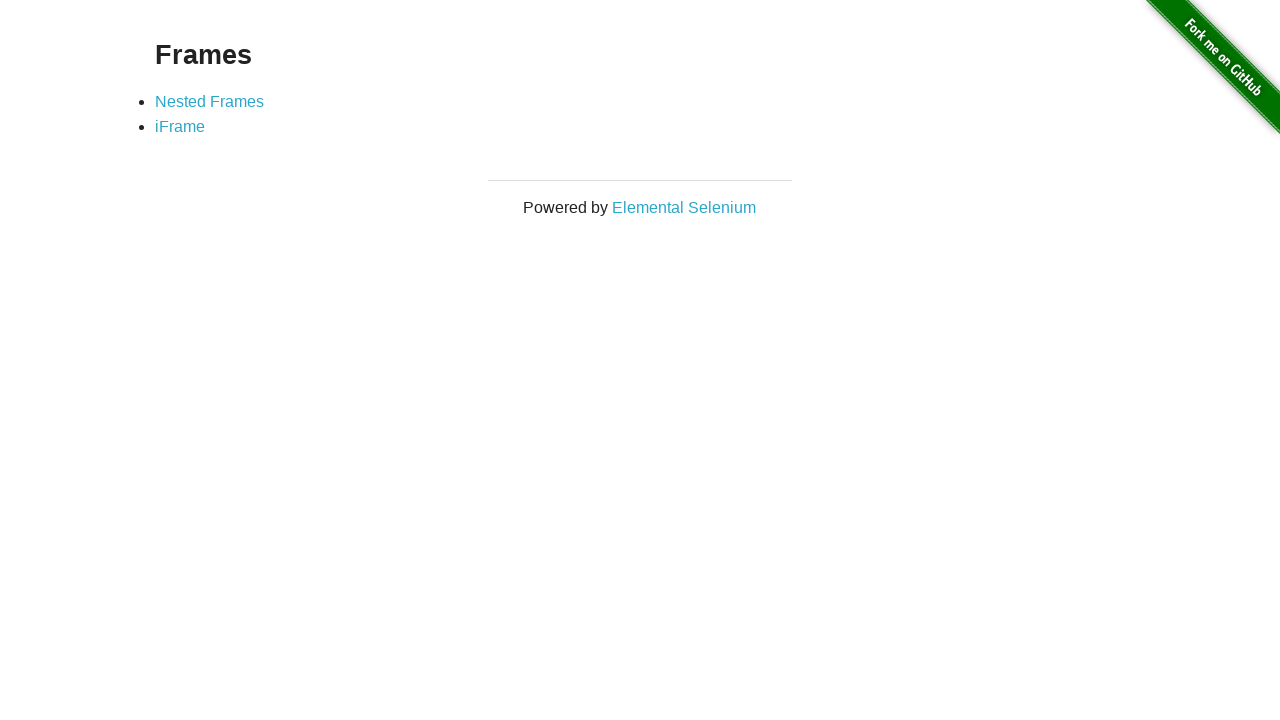

Clicked on 'Nested Frames' link to navigate to nested frames page at (210, 101) on xpath=//*[text()='Nested Frames']
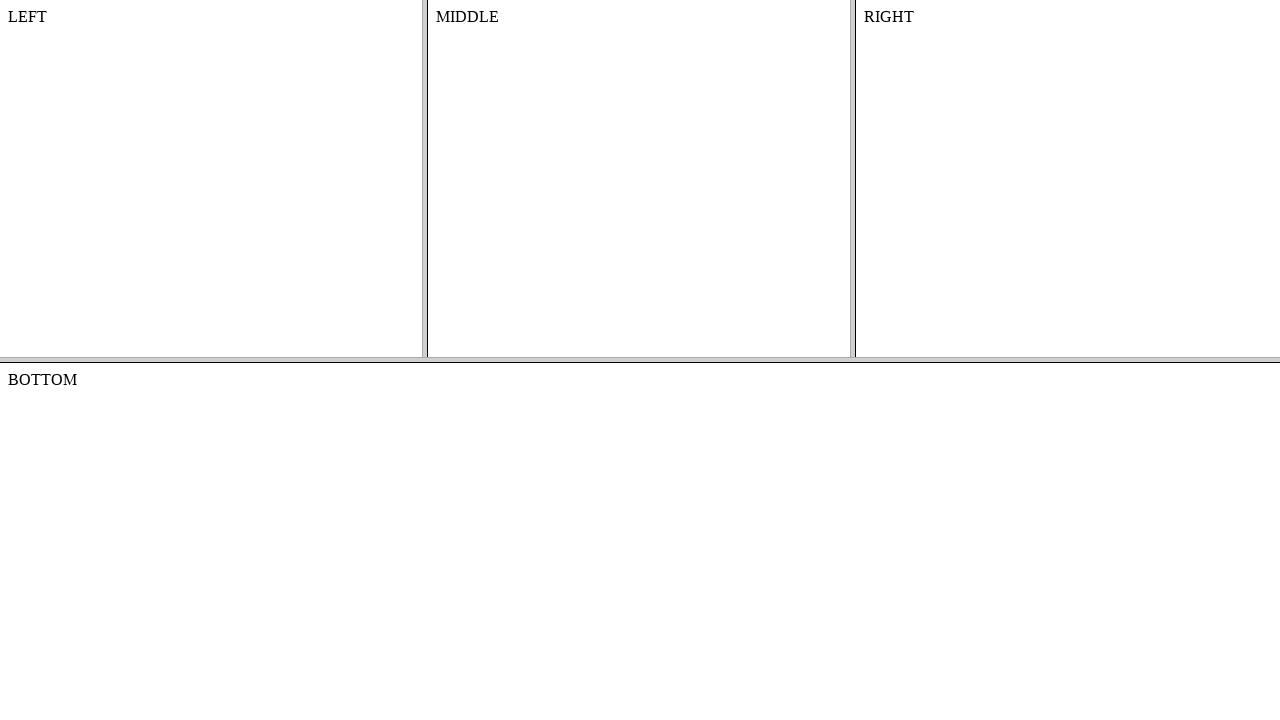

Located top frame element
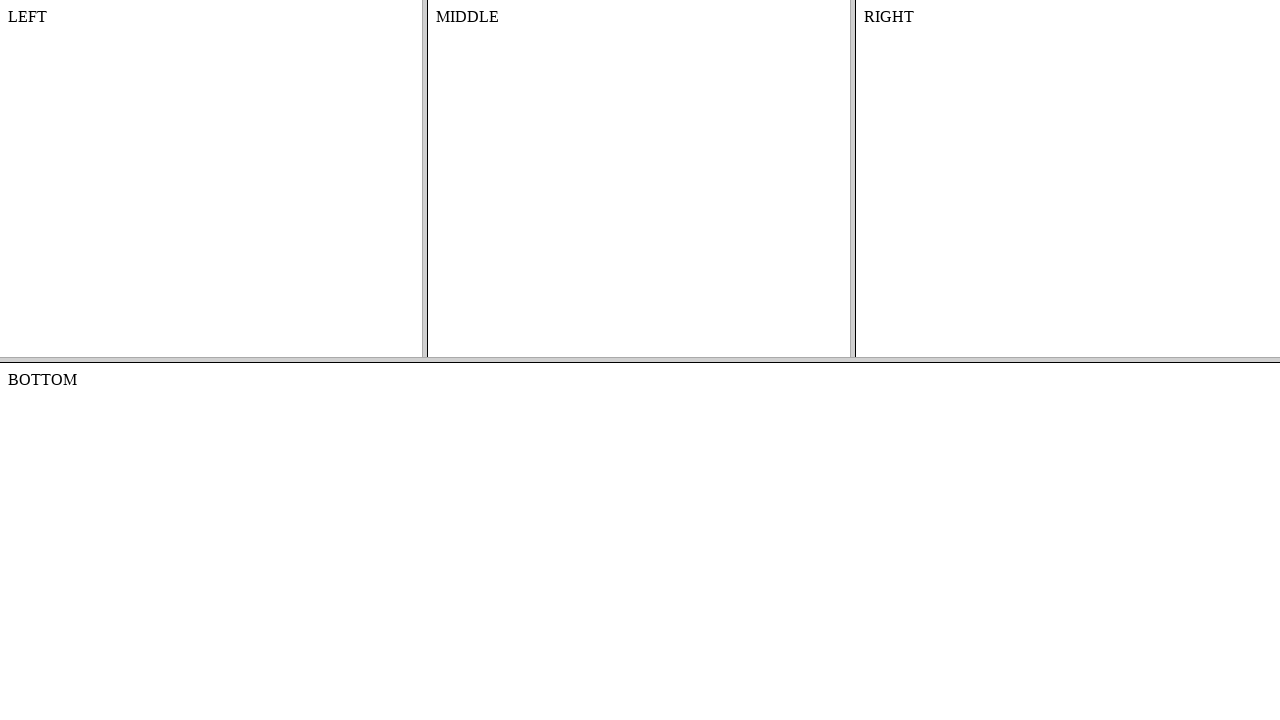

Located left frame within top frame
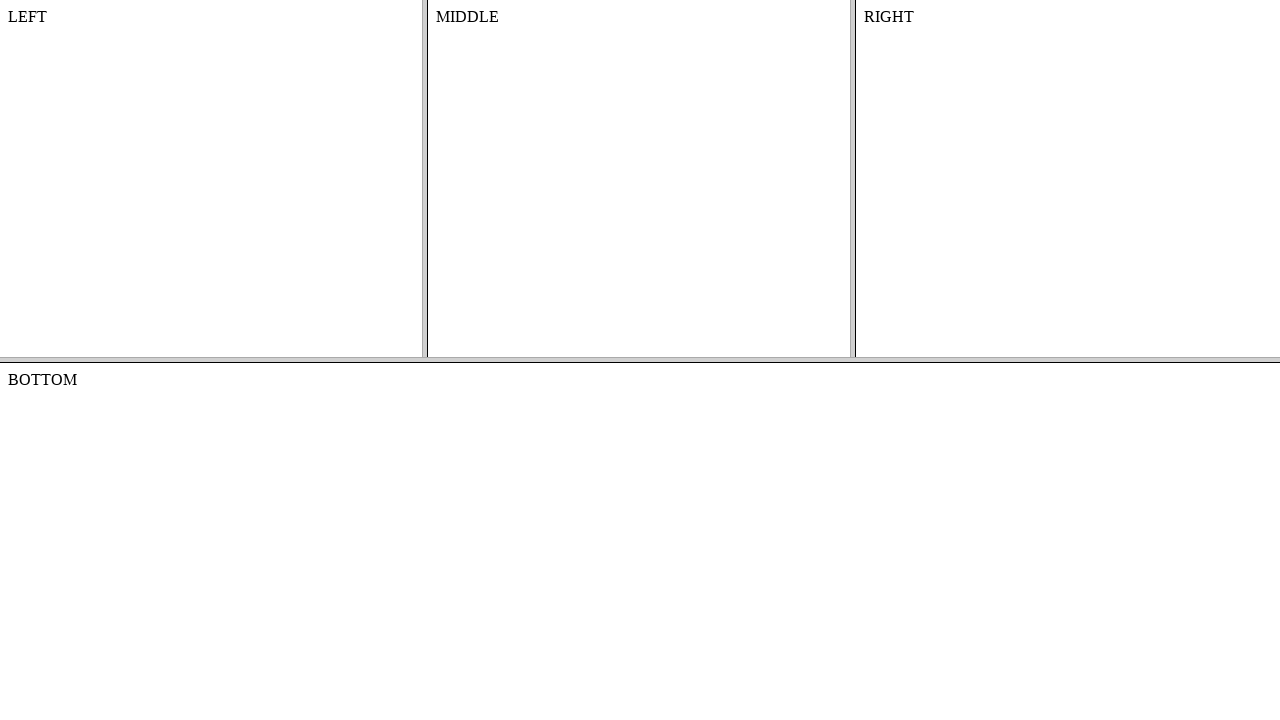

Verified left frame content is accessible
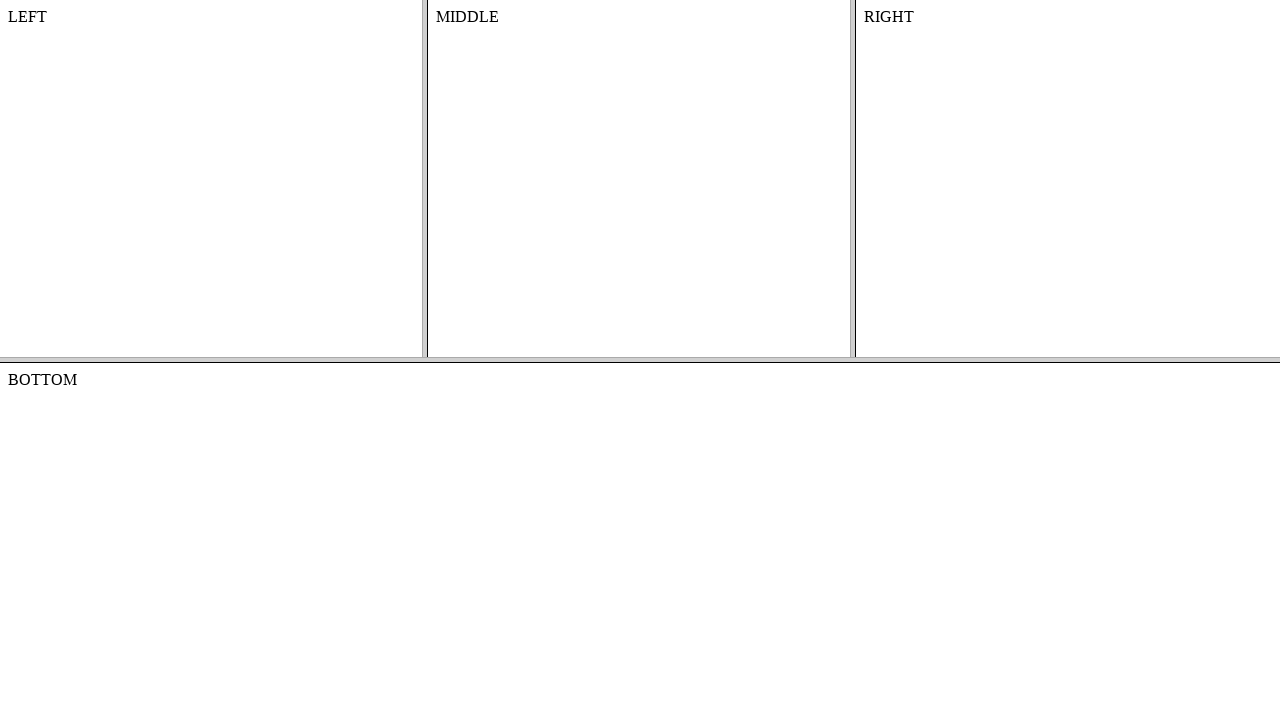

Located middle frame within top frame
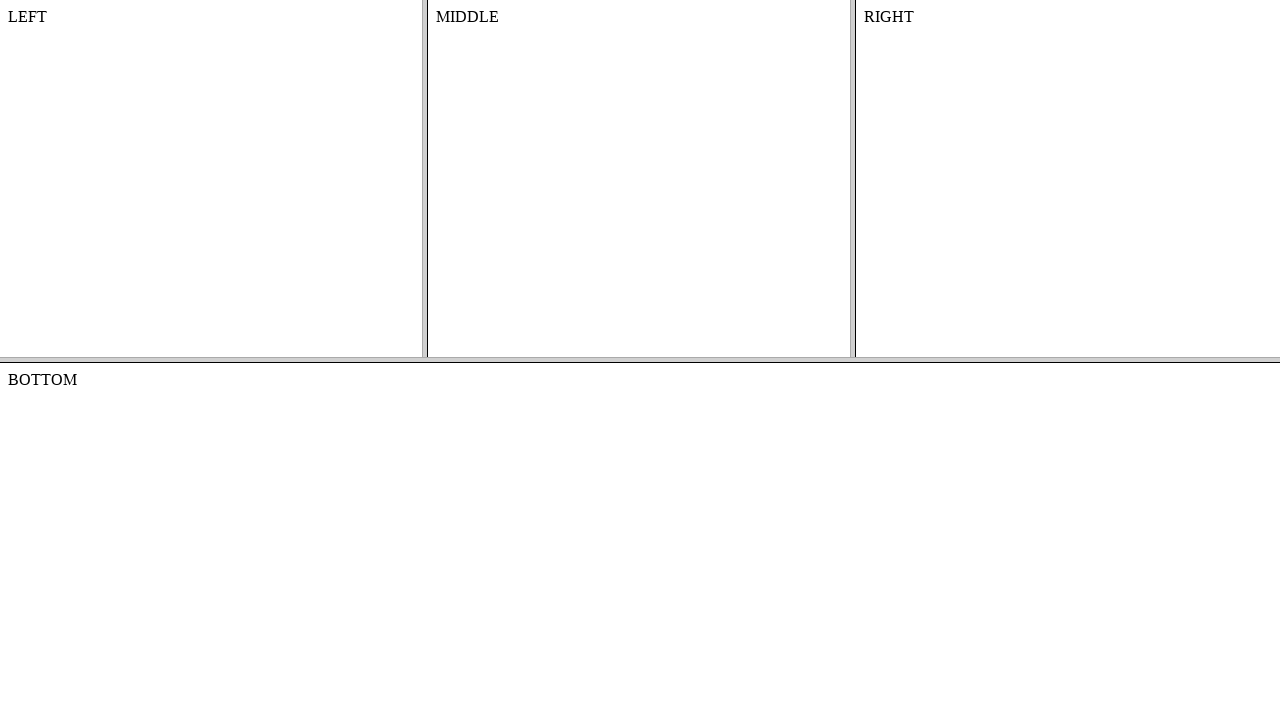

Verified middle frame content is accessible
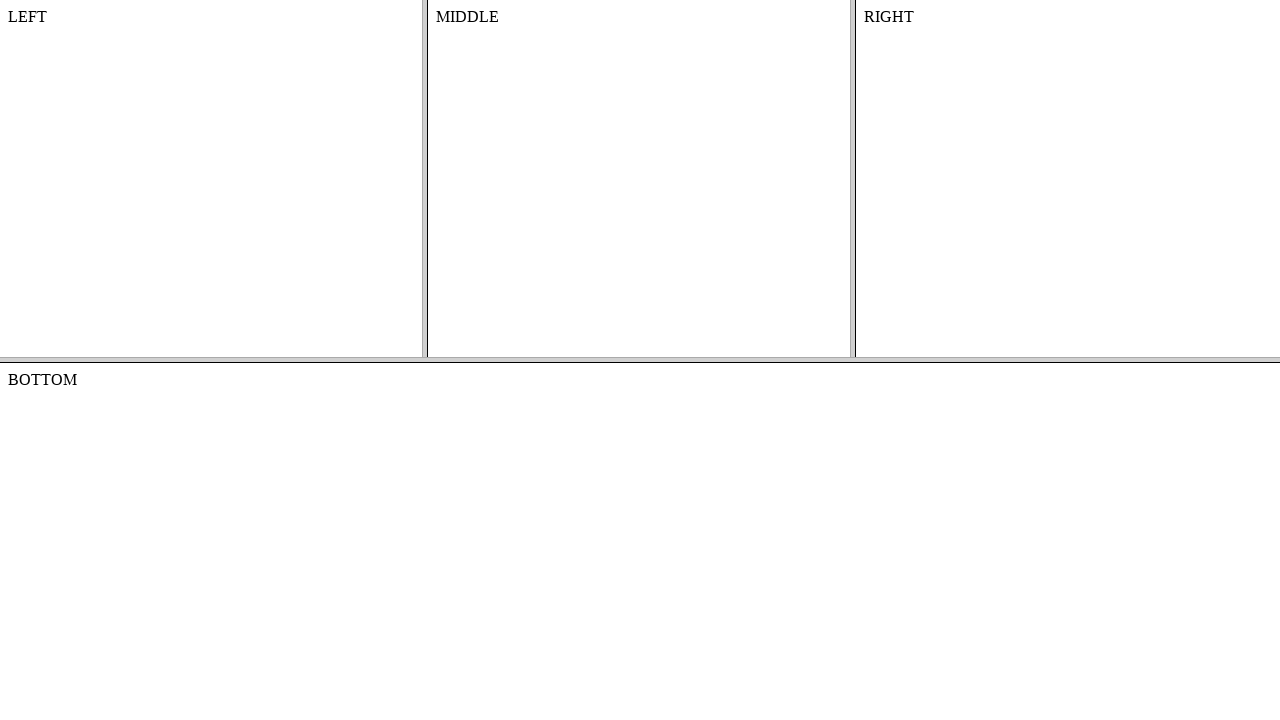

Located right frame within top frame
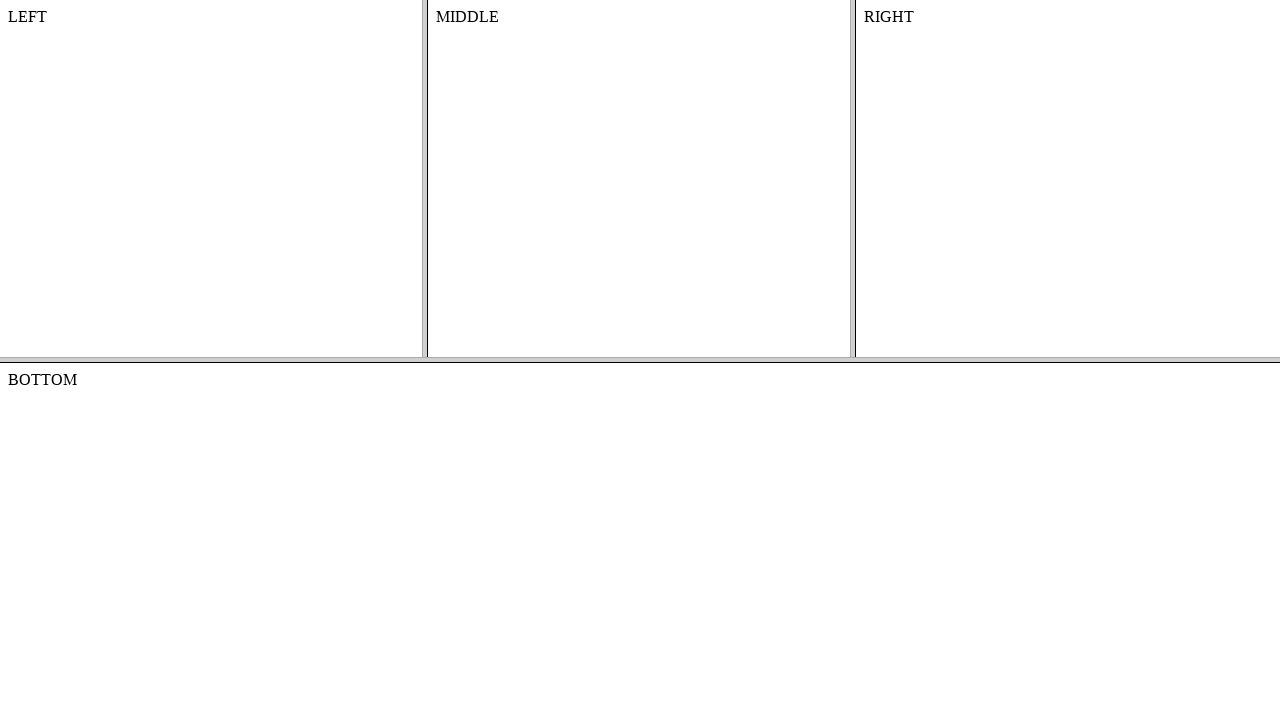

Verified right frame content is accessible
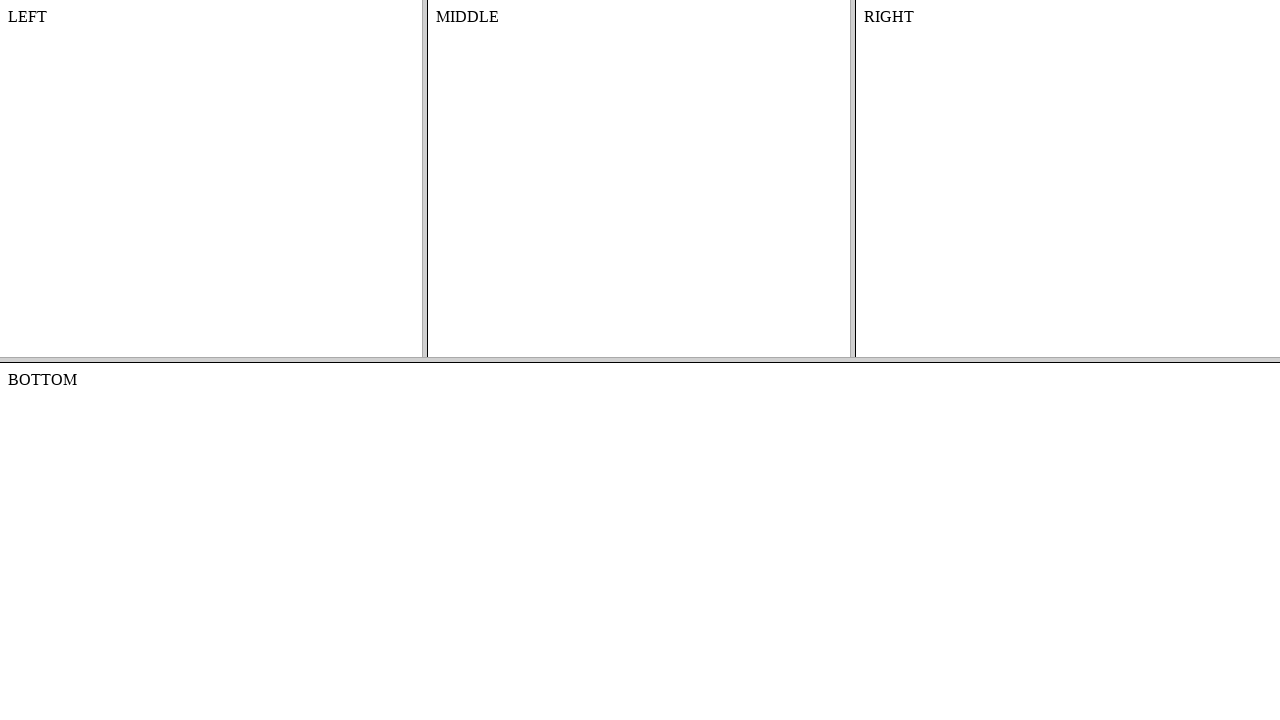

Located bottom frame element
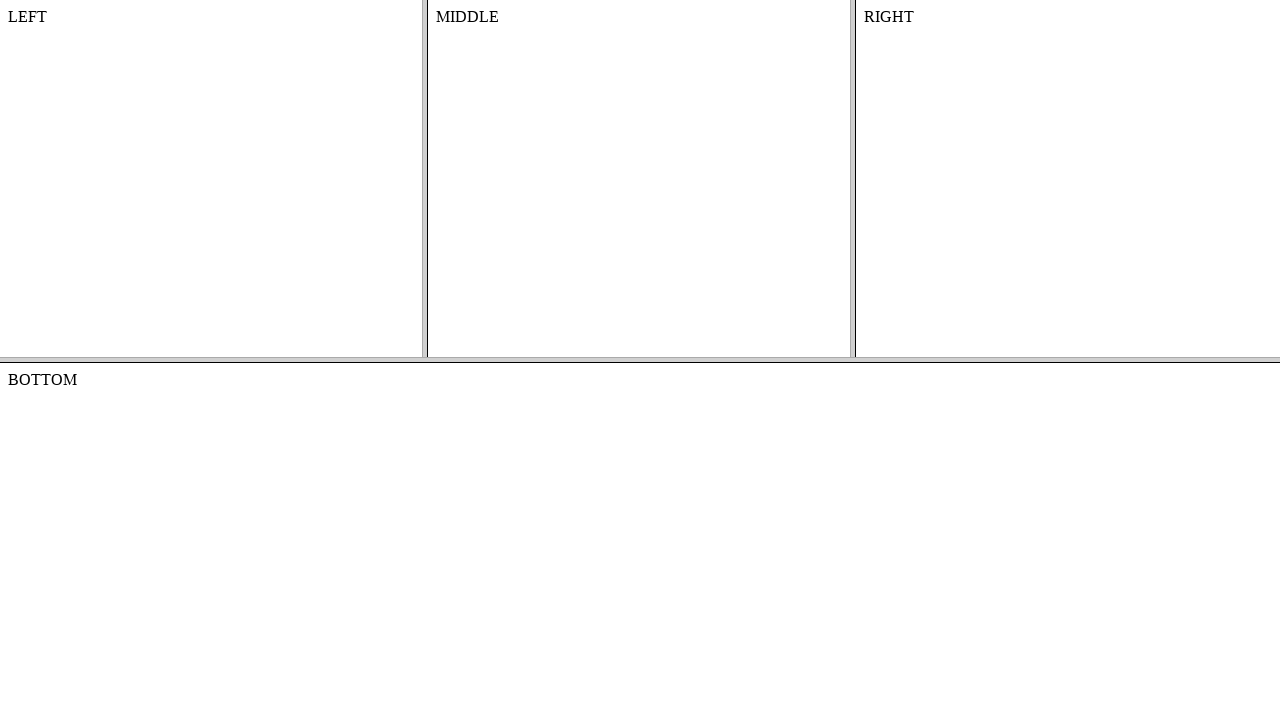

Verified bottom frame content is accessible
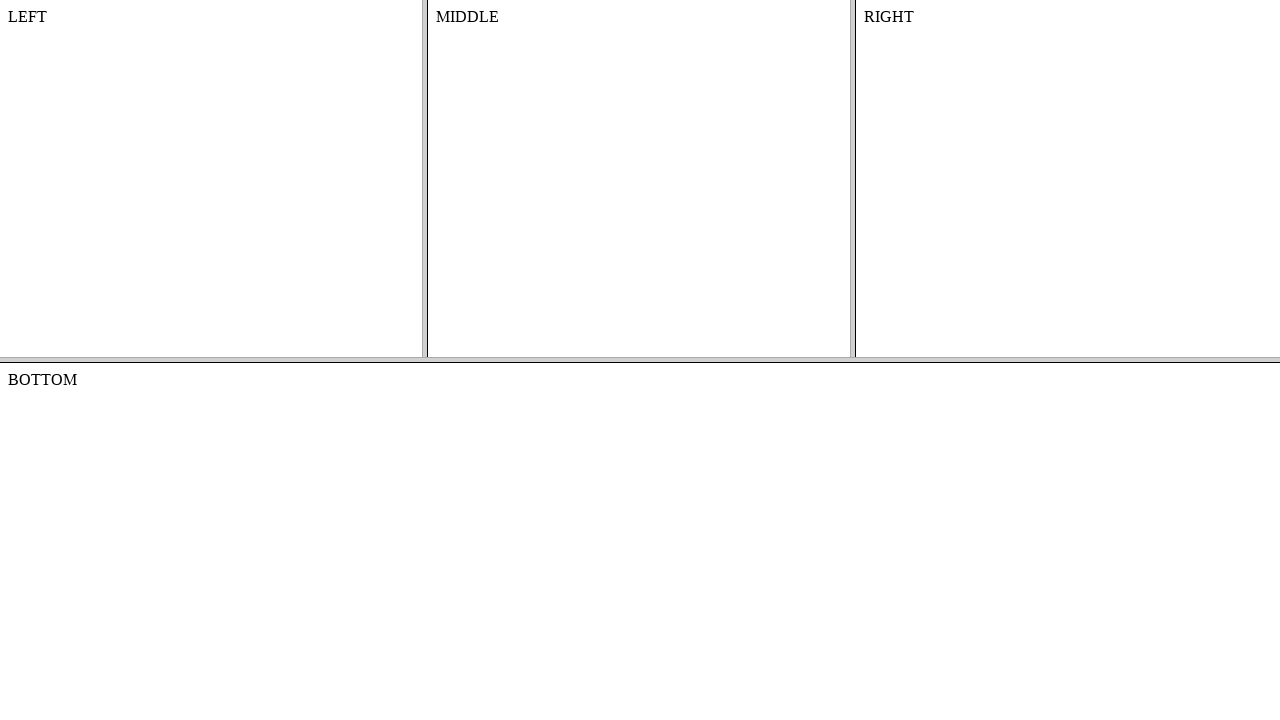

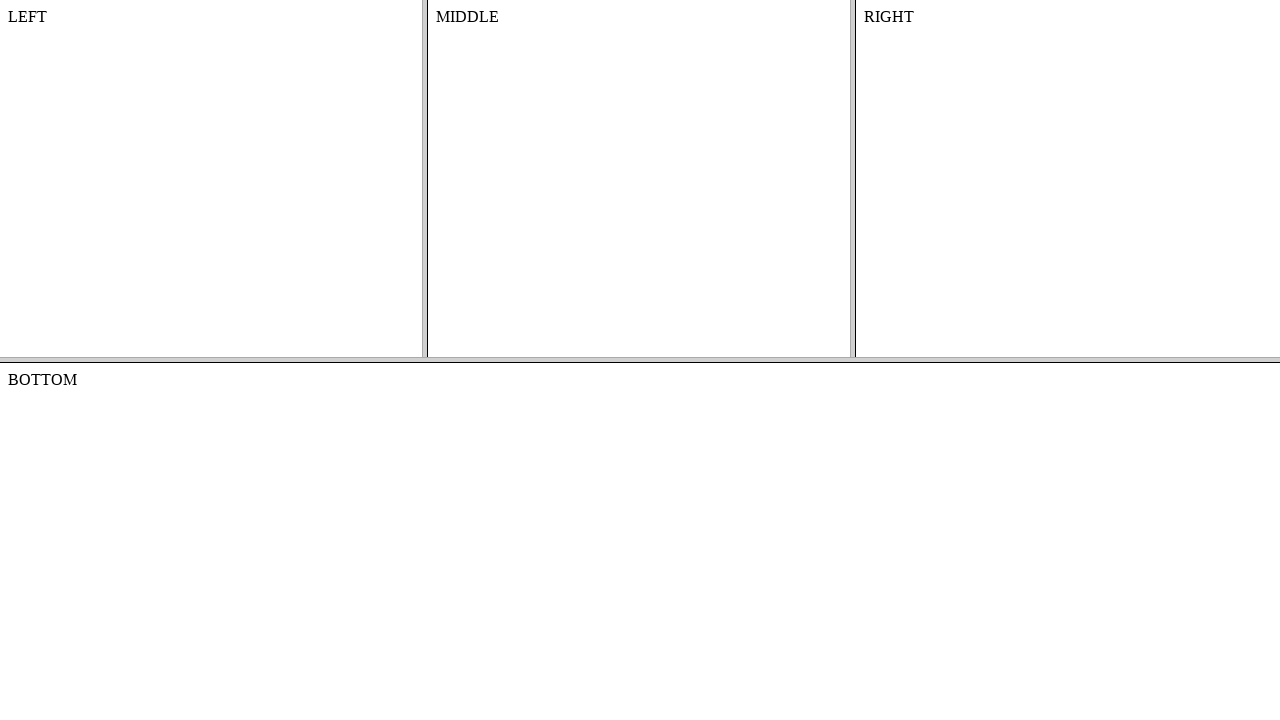